Tests Select2 dropdown by selecting an option by visible text using JavaScript and verifying the selection

Starting URL: https://select2.github.io/examples.html

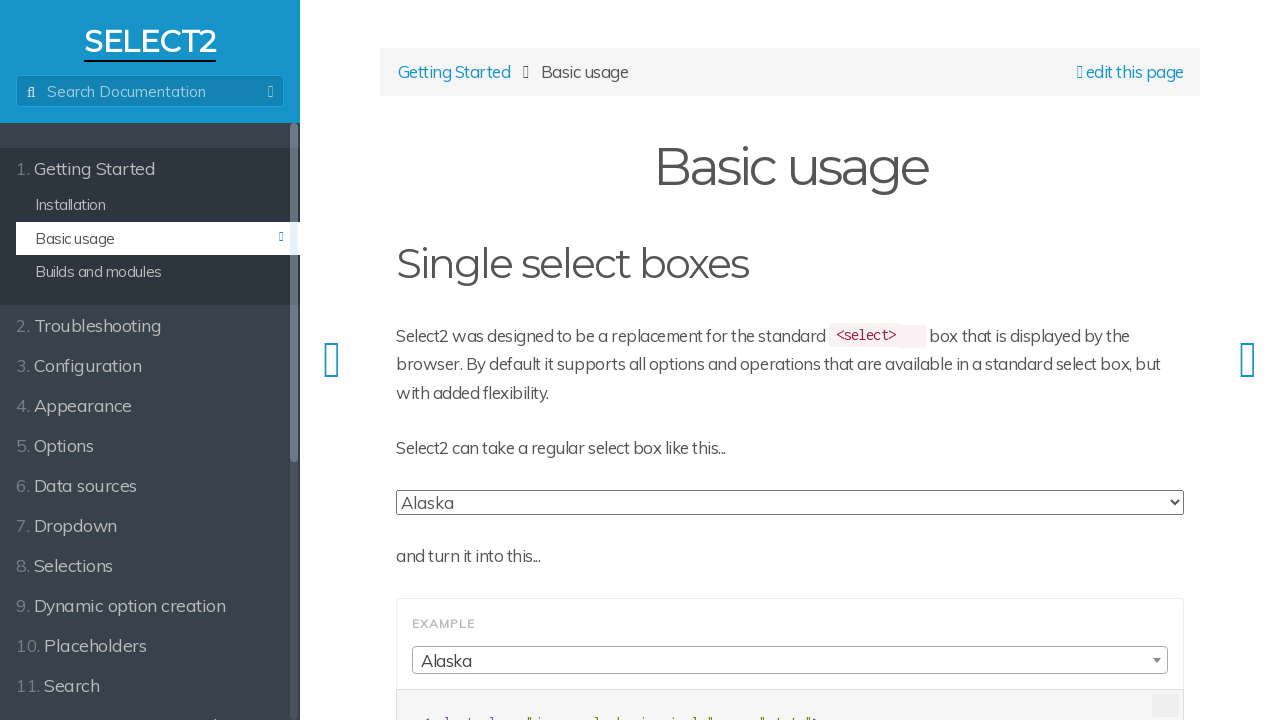

Select2 dropdown became visible
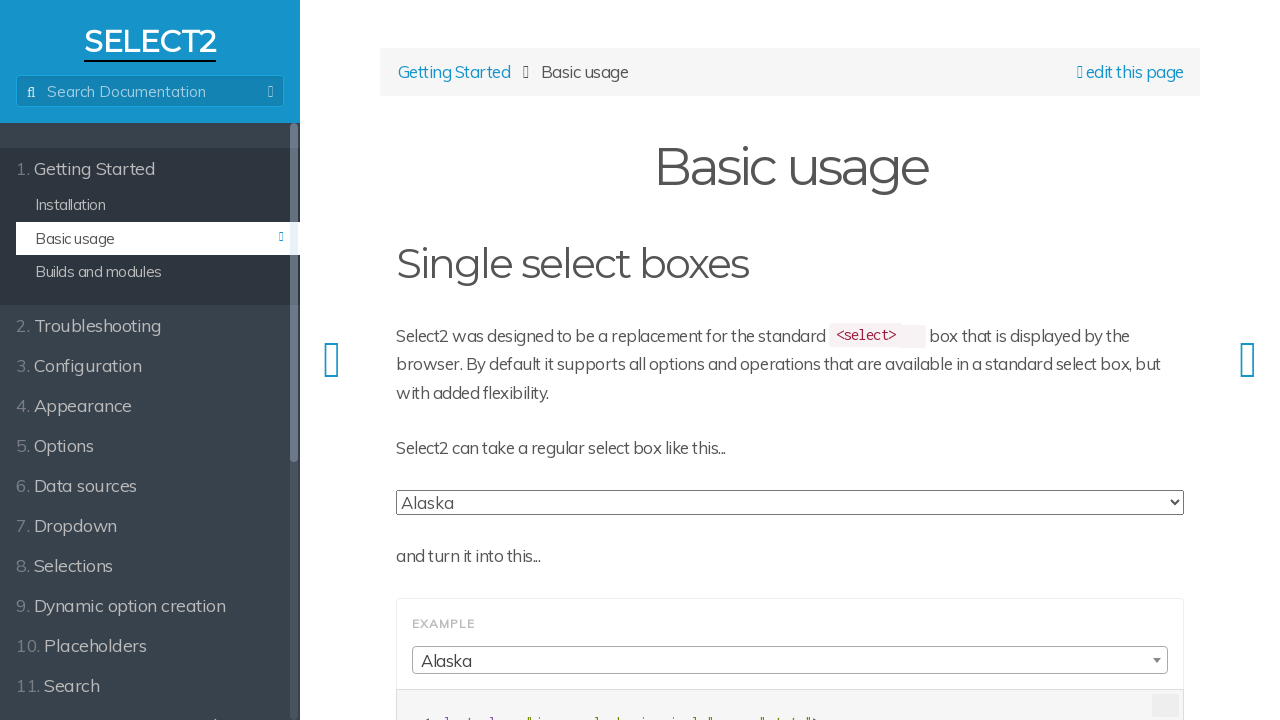

Executed JavaScript to select Florida option by visible text
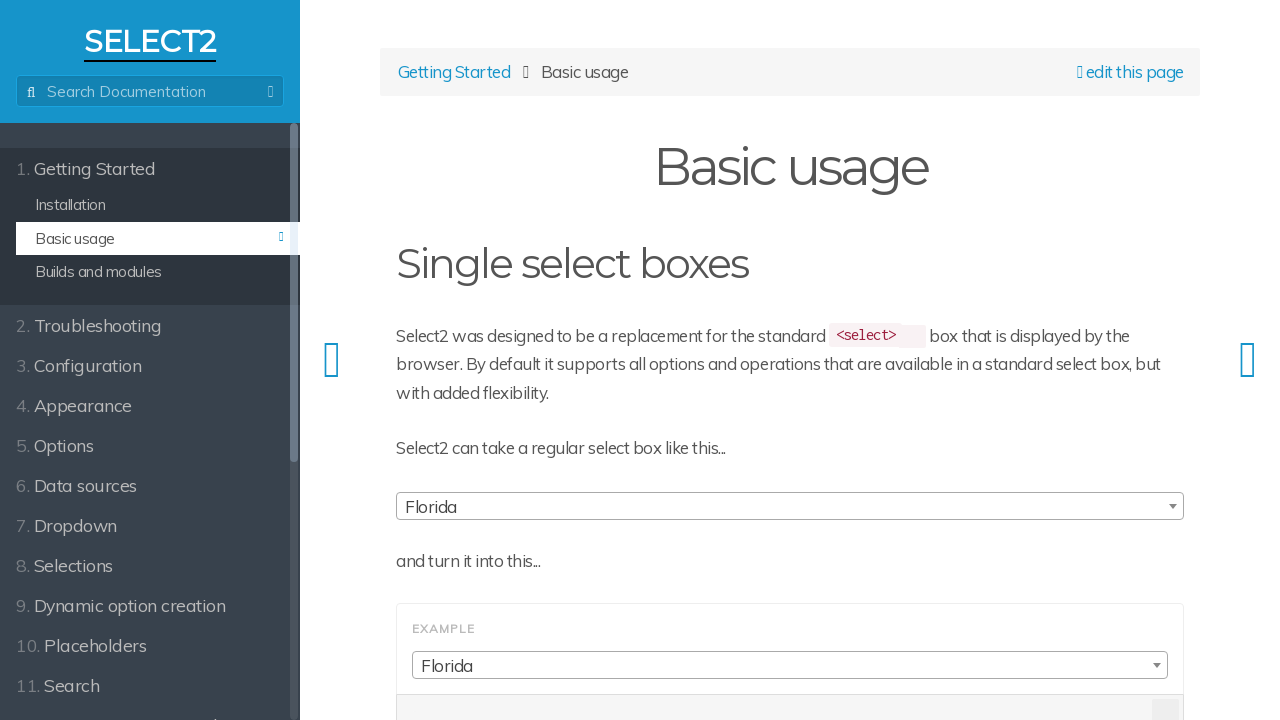

Selection rendered in Select2 dropdown - Florida successfully selected
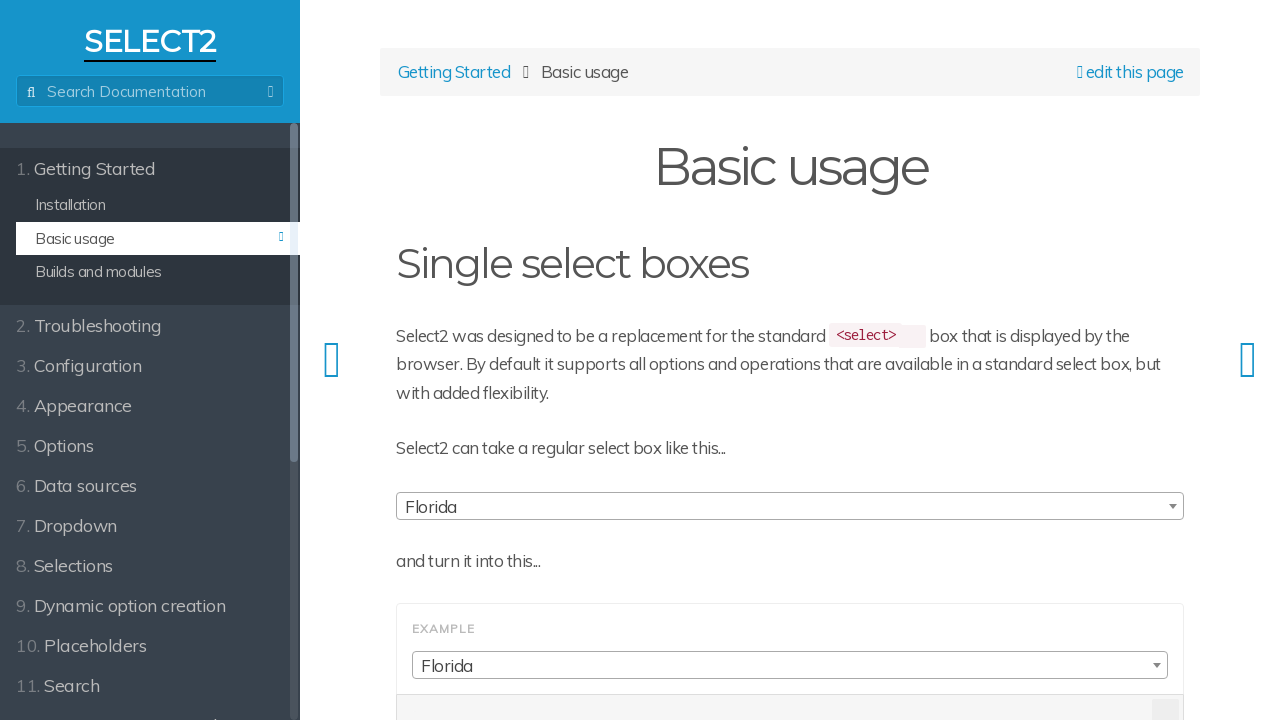

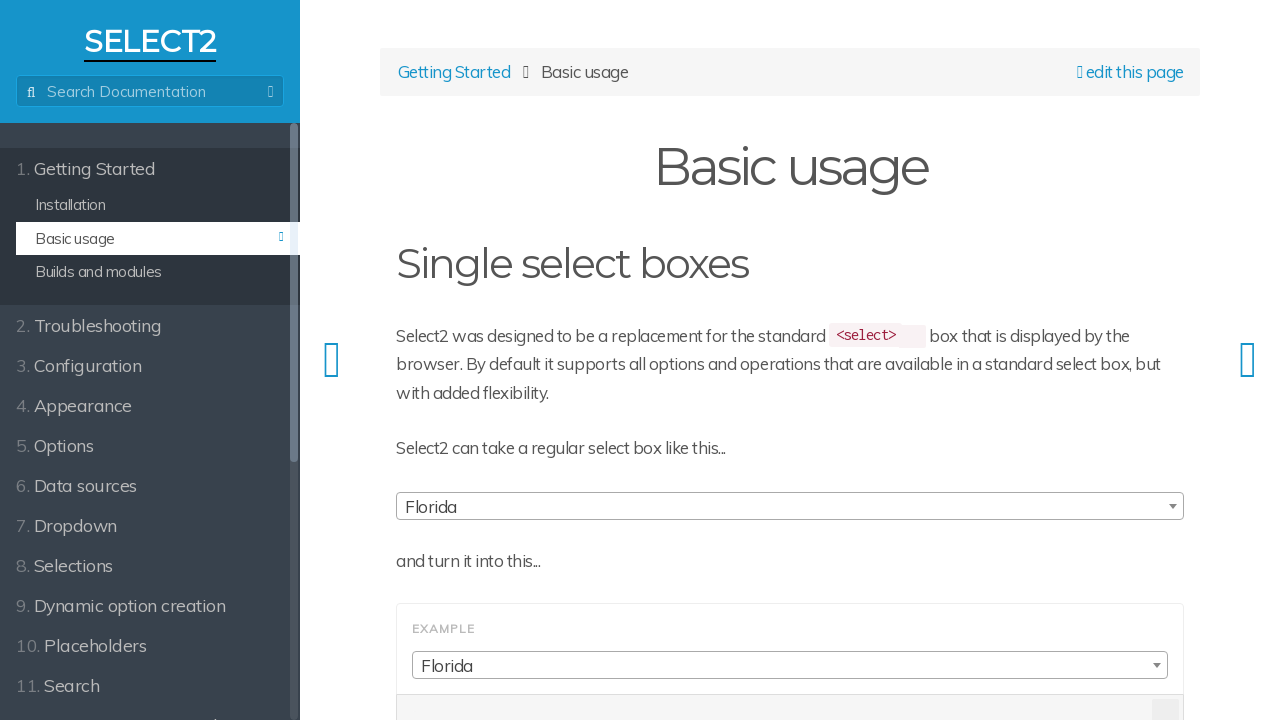